Tests dynamic content loading by clicking a start button and waiting for text to appear

Starting URL: https://the-internet.herokuapp.com/dynamic_loading/1

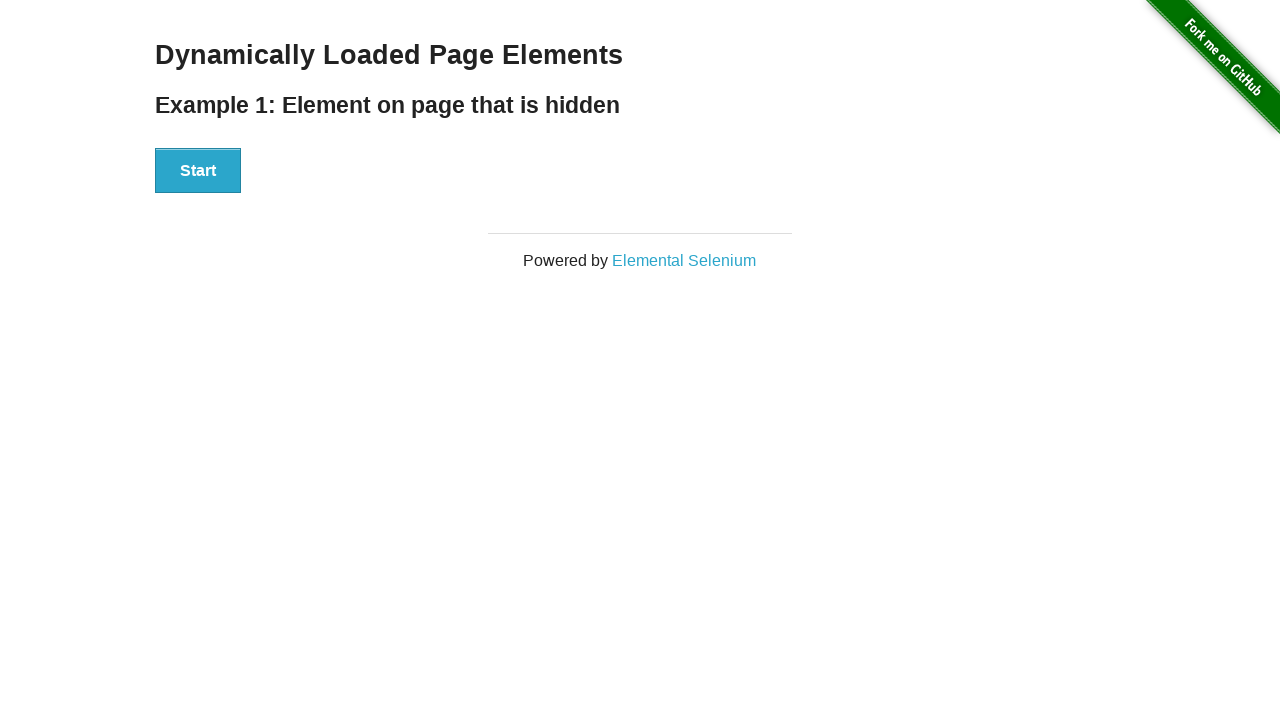

Clicked start button to trigger dynamic content loading at (198, 171) on xpath=//button
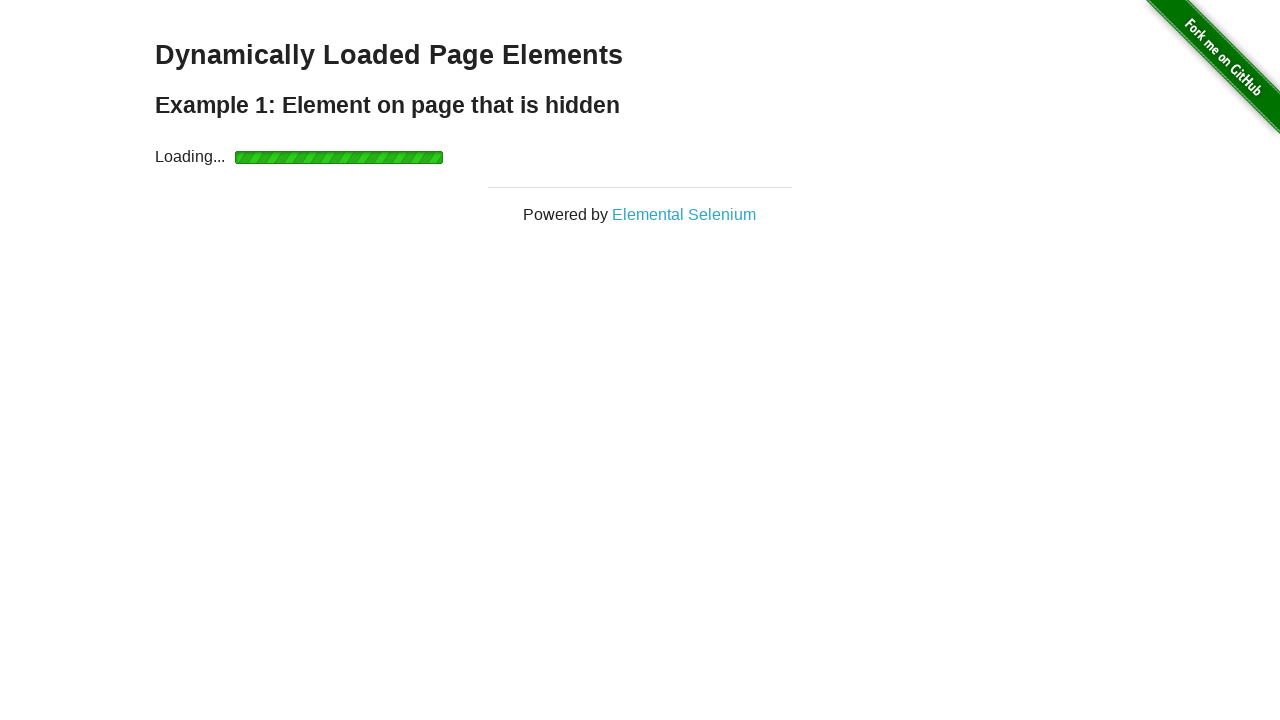

Waited for hidden text 'Hello' to become visible
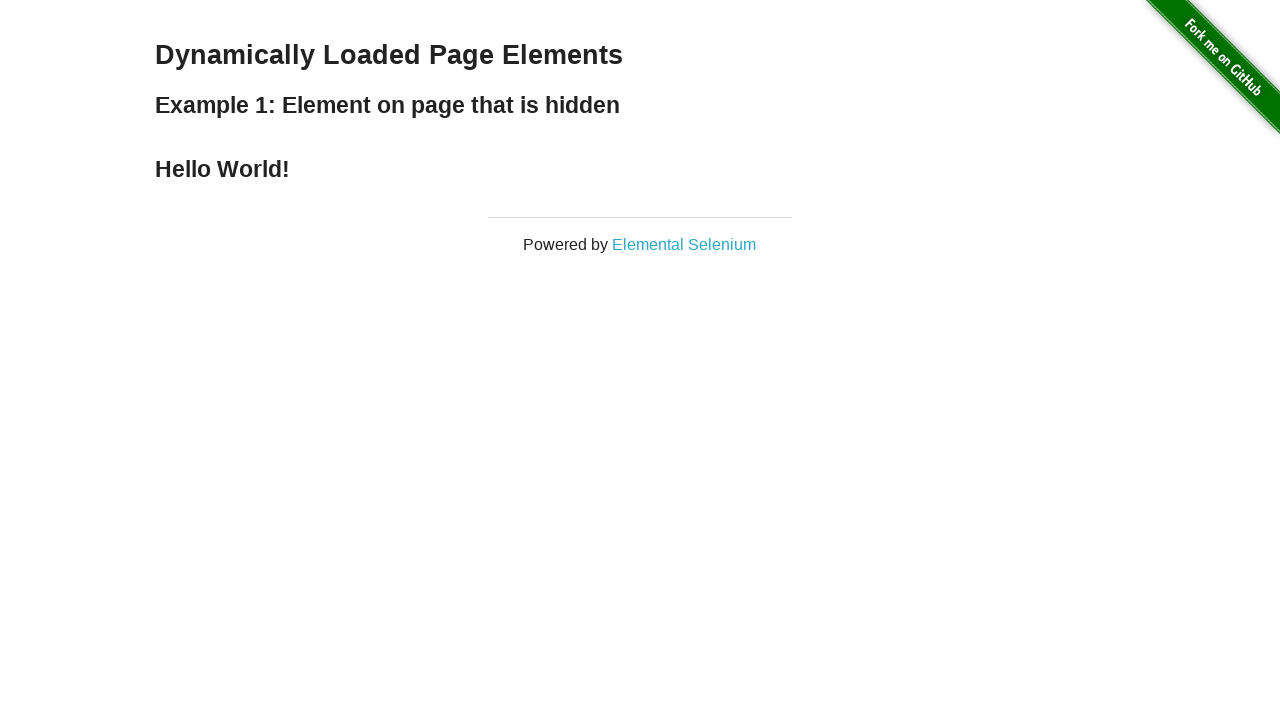

Located the hello text element
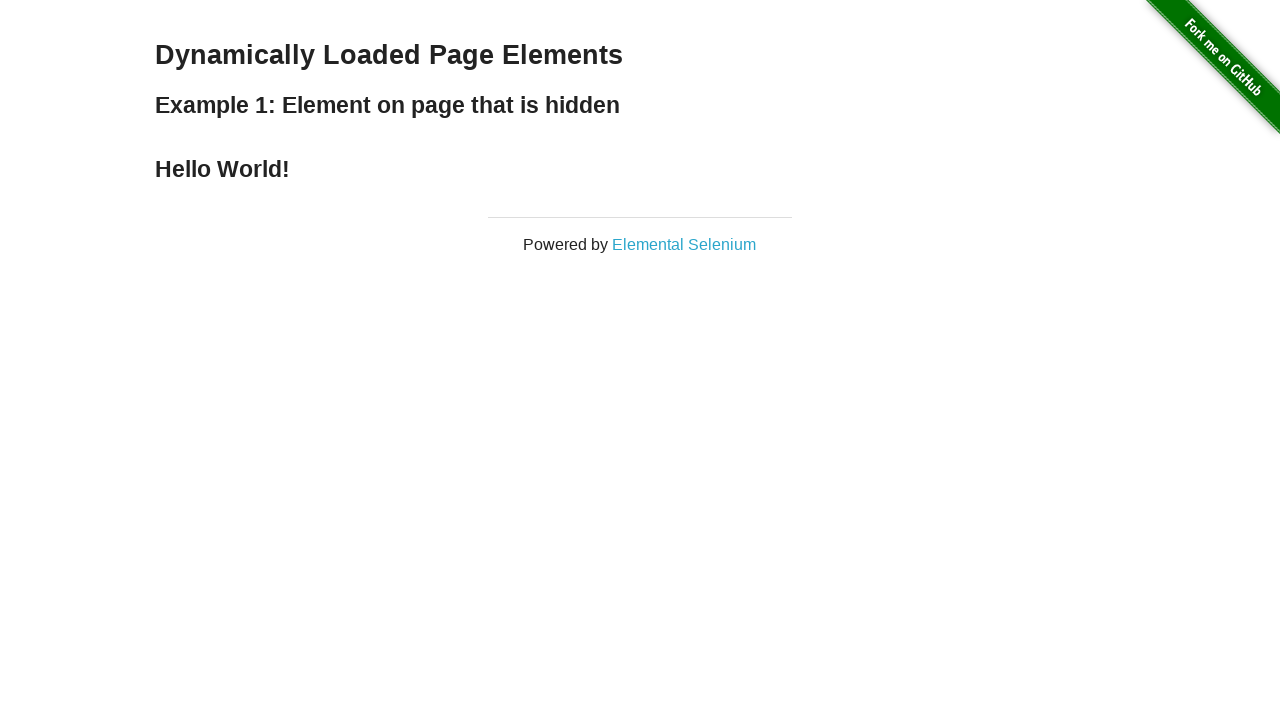

Verified that hello text content equals 'Hello World!'
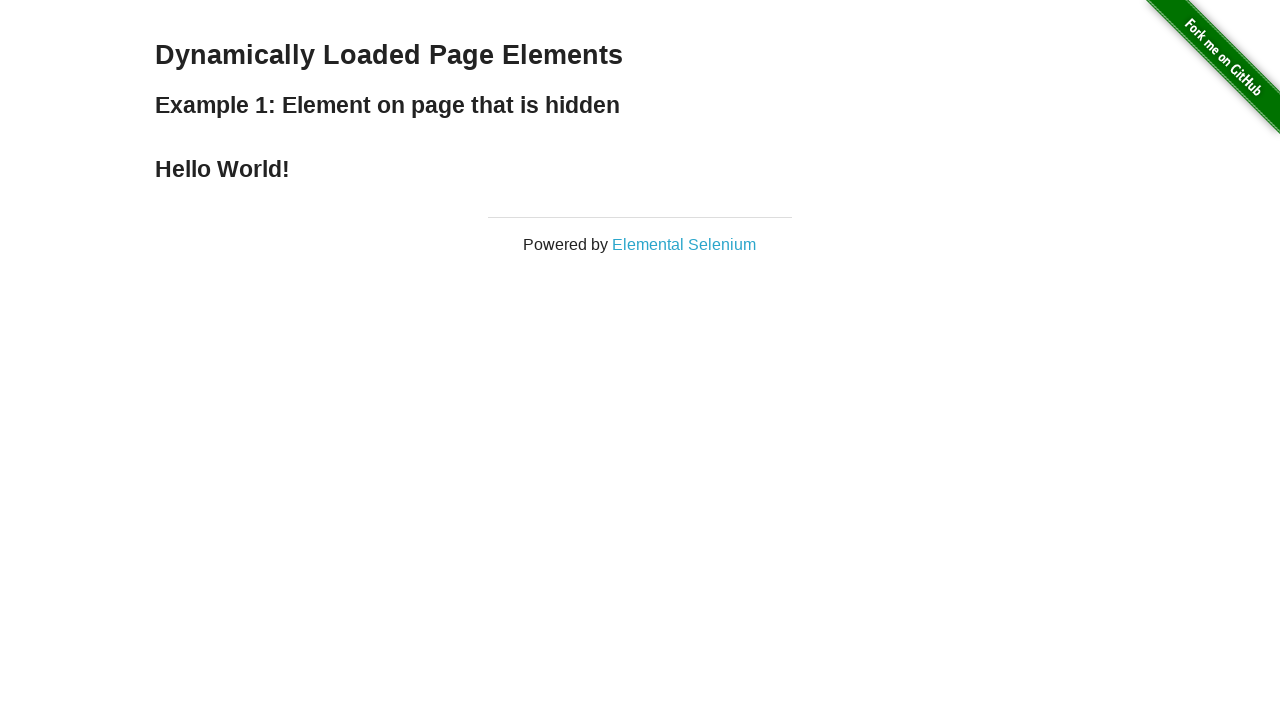

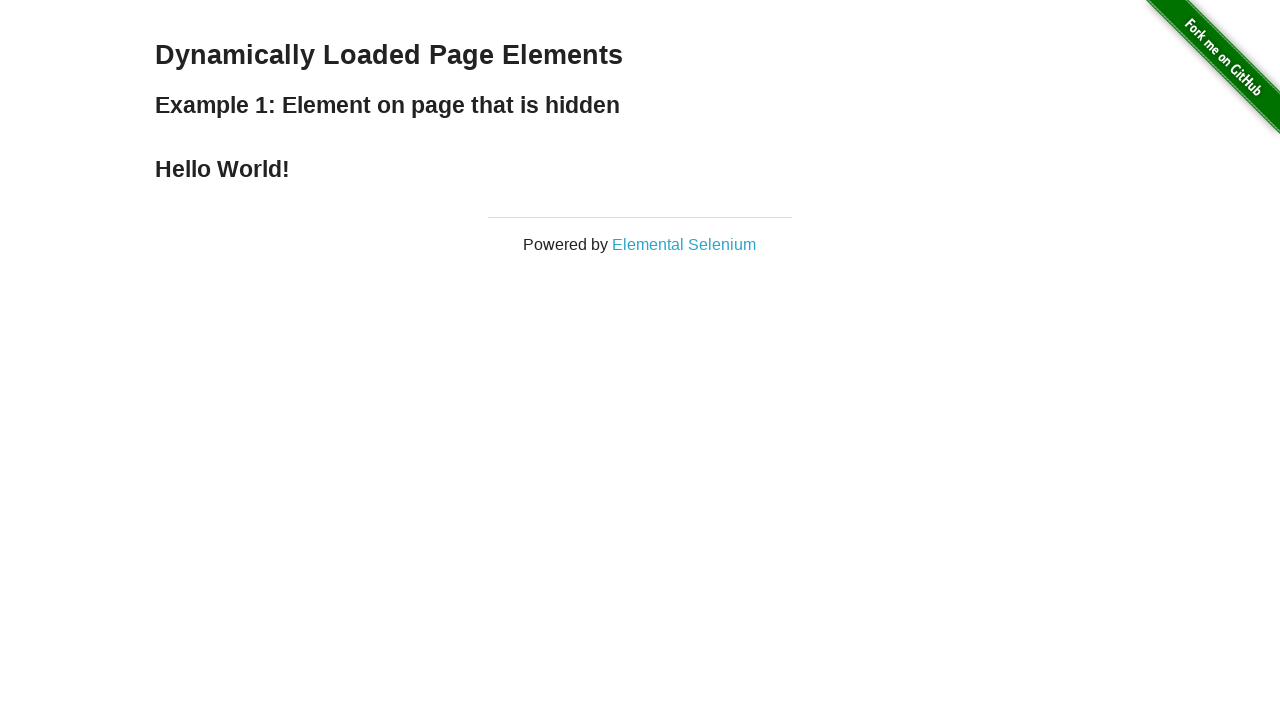